Tests scrollbar functionality by finding a button that requires scrolling to view, scrolling it into view, and clicking it

Starting URL: http://www.uitestingplayground.com/scrollbars

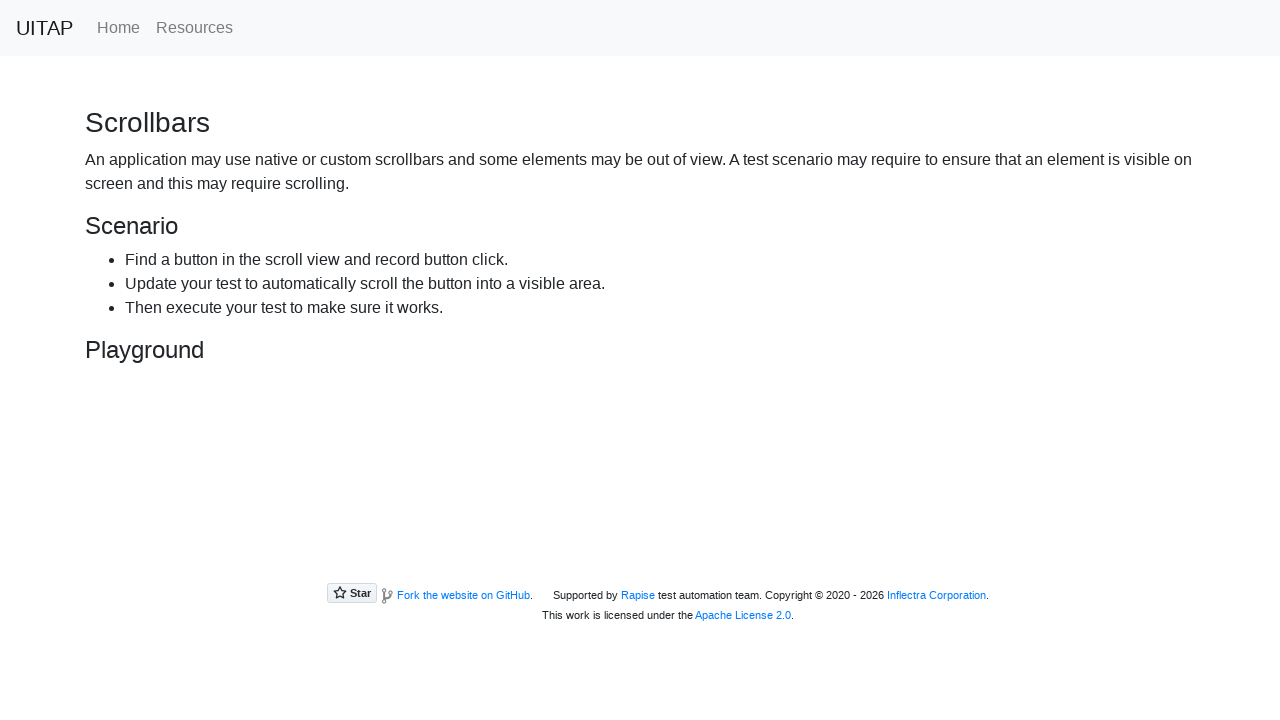

Scrolled button into view using smooth scroll behavior
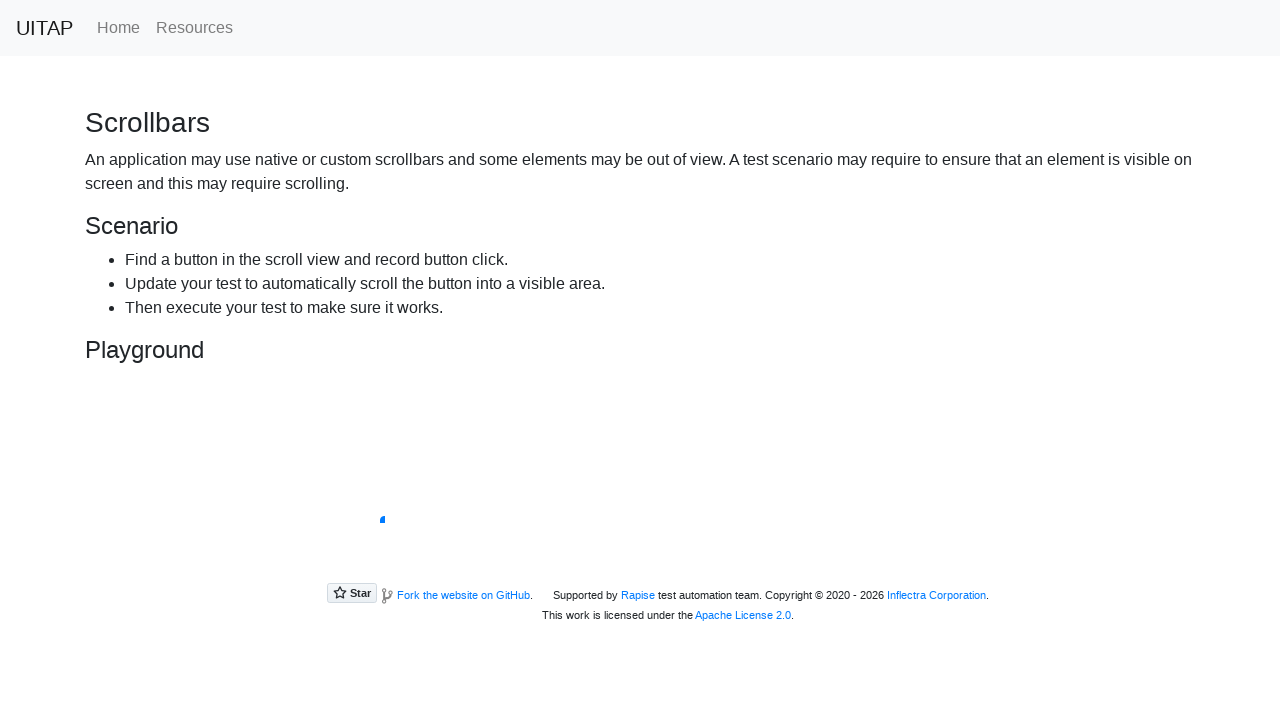

Clicked the primary button at (234, 448) on button.btn-primary
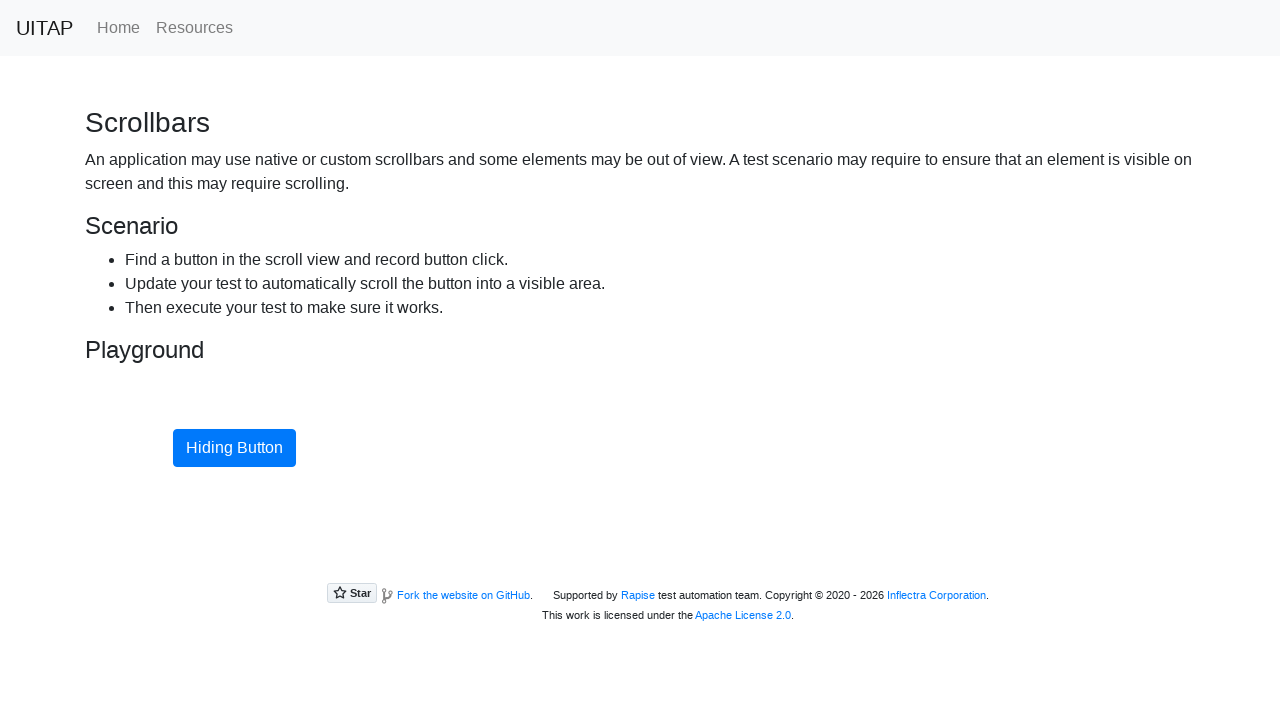

Verified that the button is visible on the page
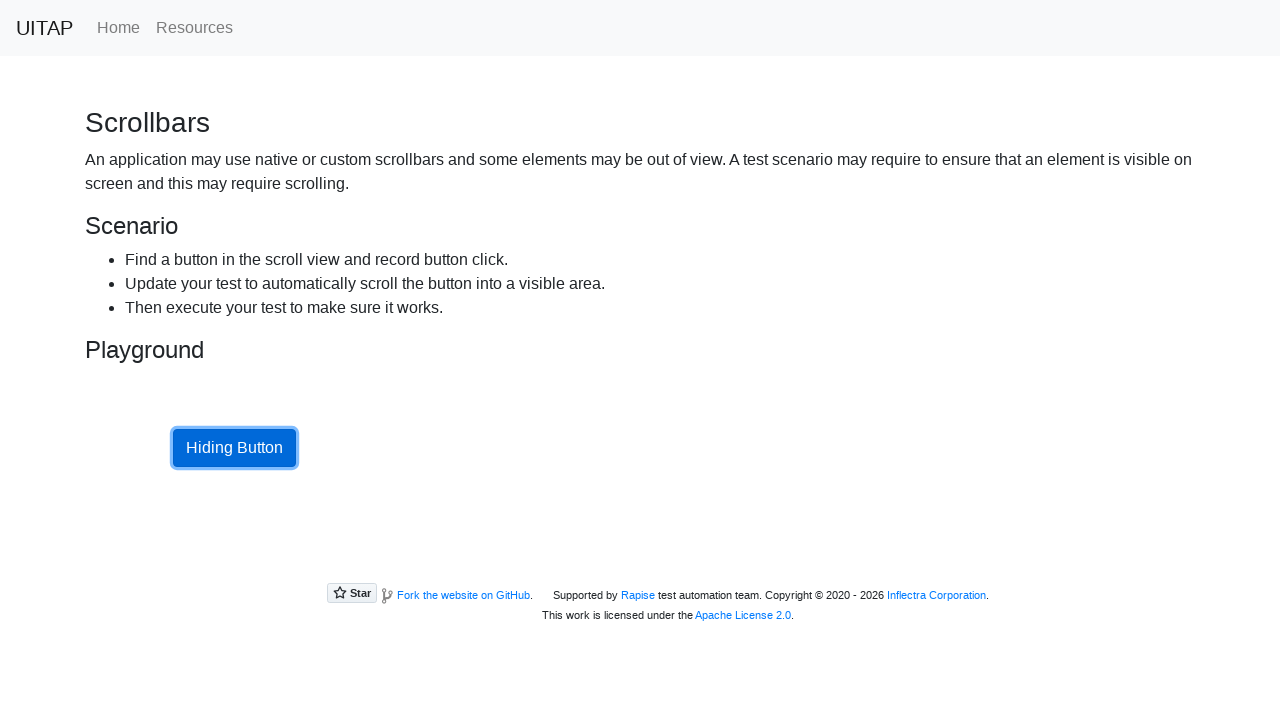

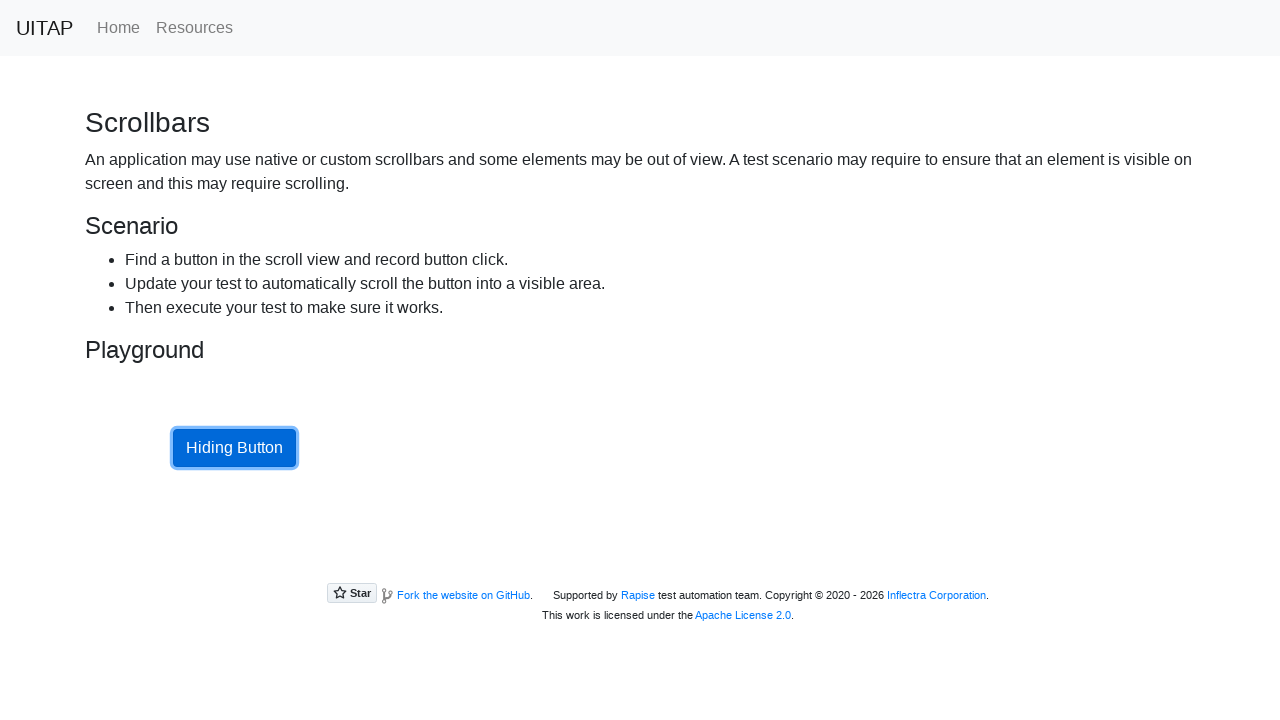